Tests adding a product to cart by navigating to a category, selecting a product, and adding it to the shopping cart

Starting URL: https://www.demoblaze.com/index.html

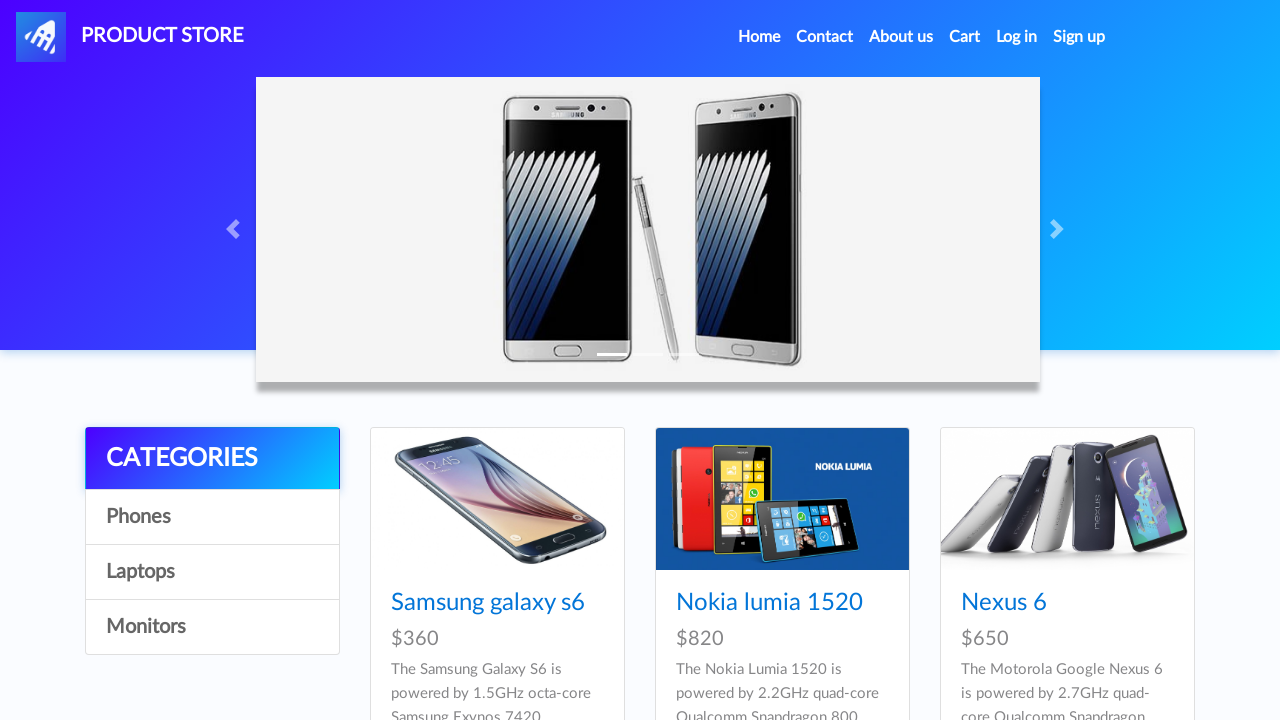

Clicked on Phones category at (212, 517) on a[onclick="byCat('phone')"]
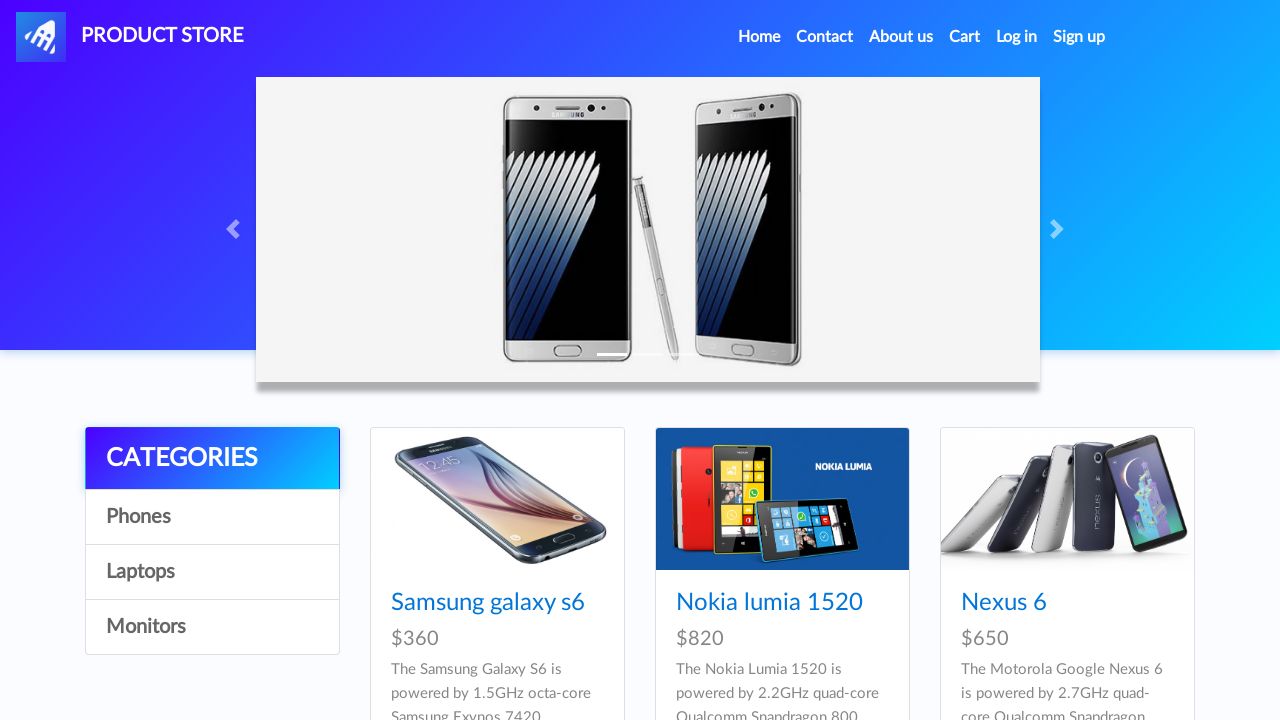

Waited for products to load
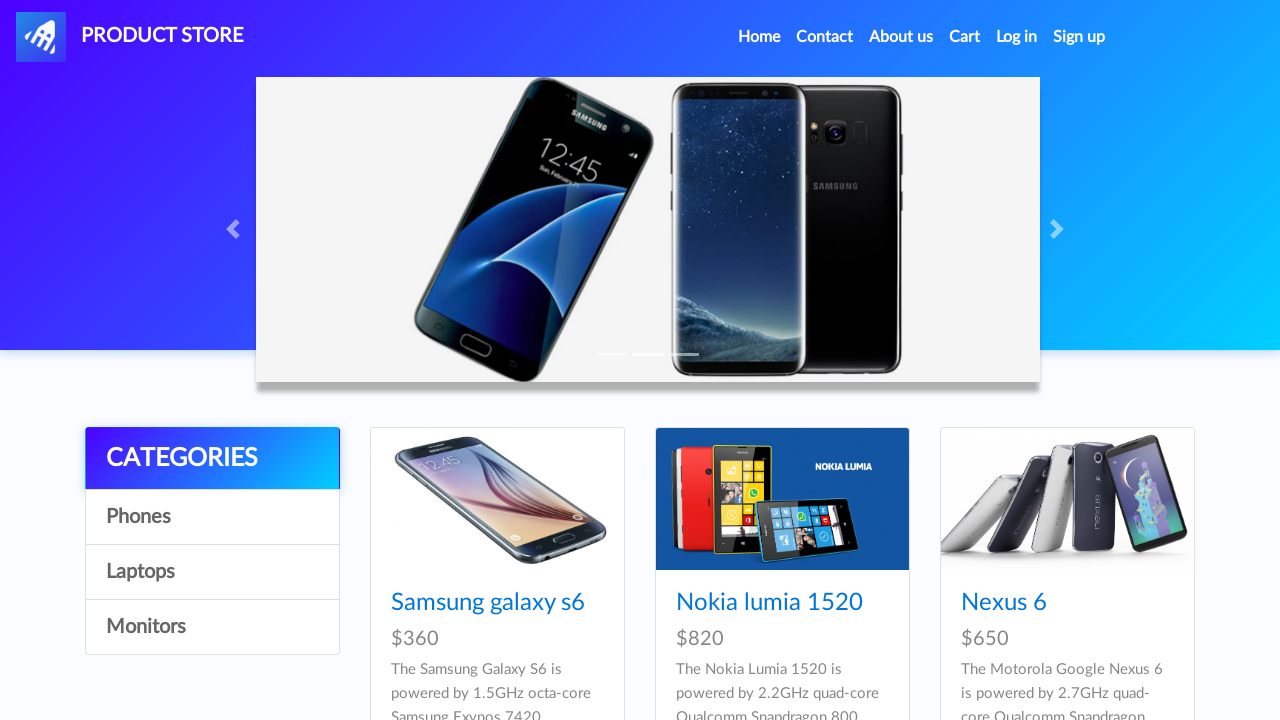

Clicked on Samsung galaxy s6 product at (488, 603) on text=Samsung galaxy s6
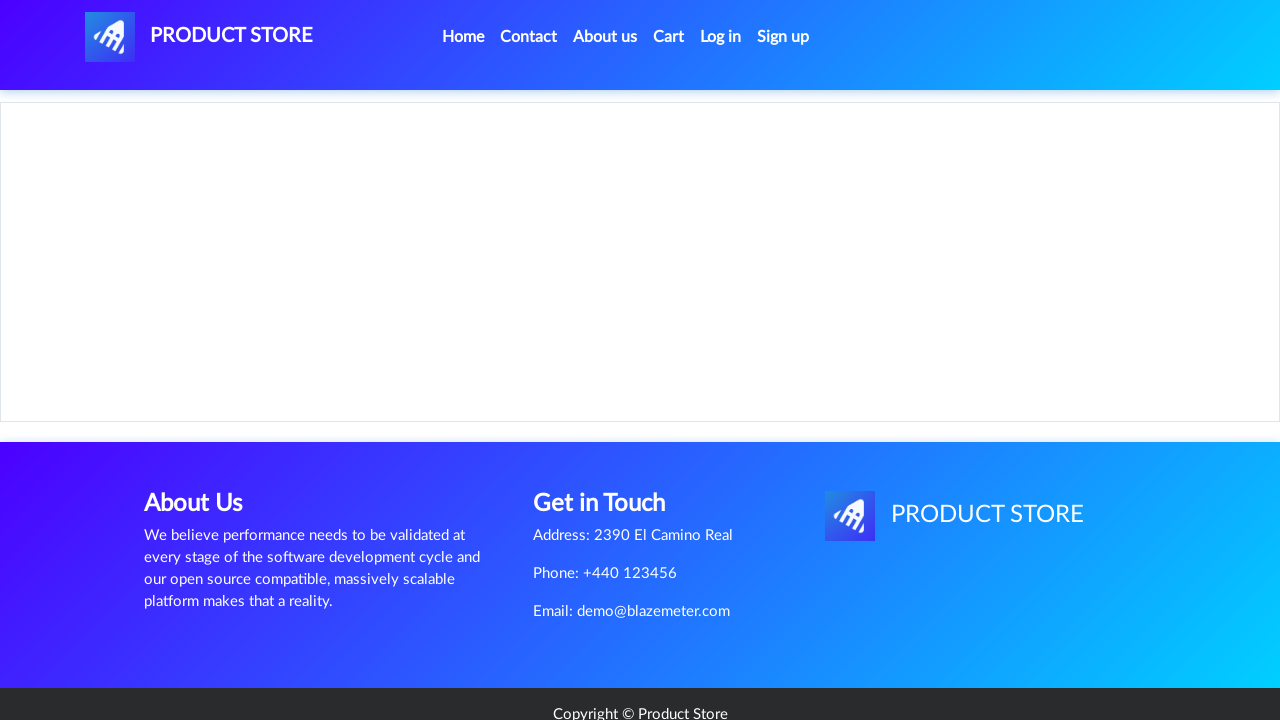

Product page loaded with Add to Cart button visible
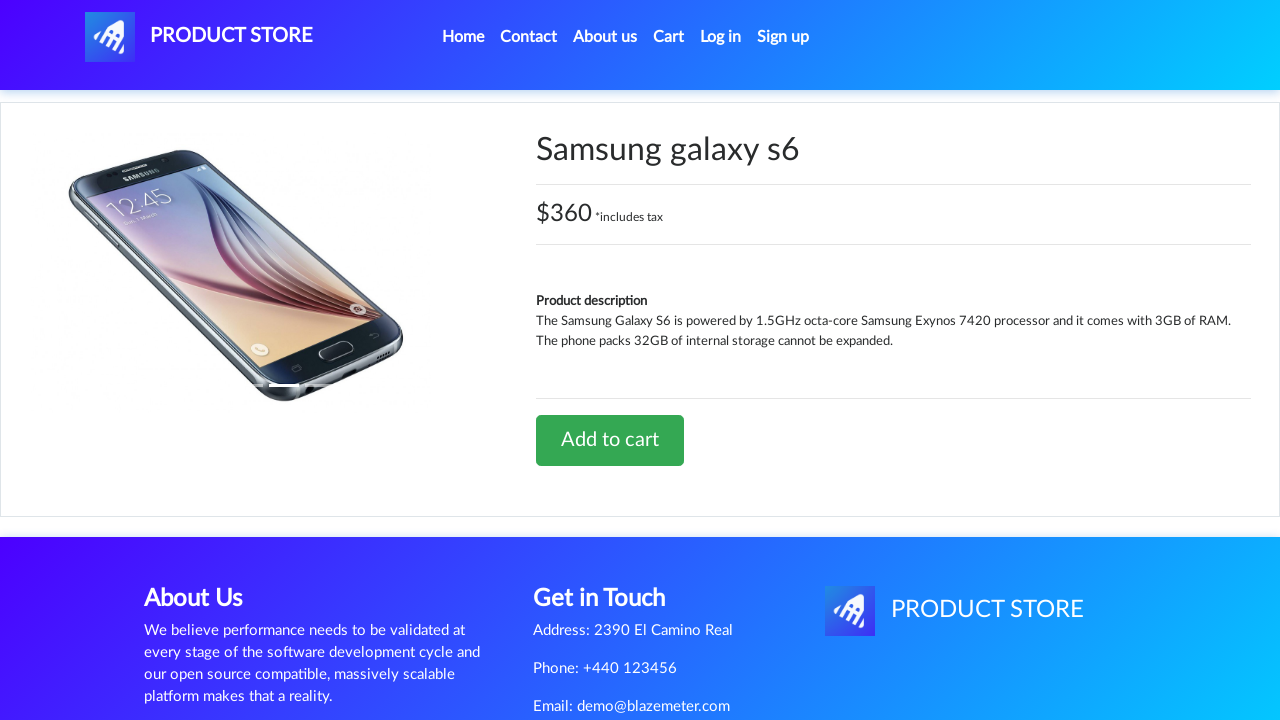

Clicked Add to Cart button at (610, 440) on a.btn-success
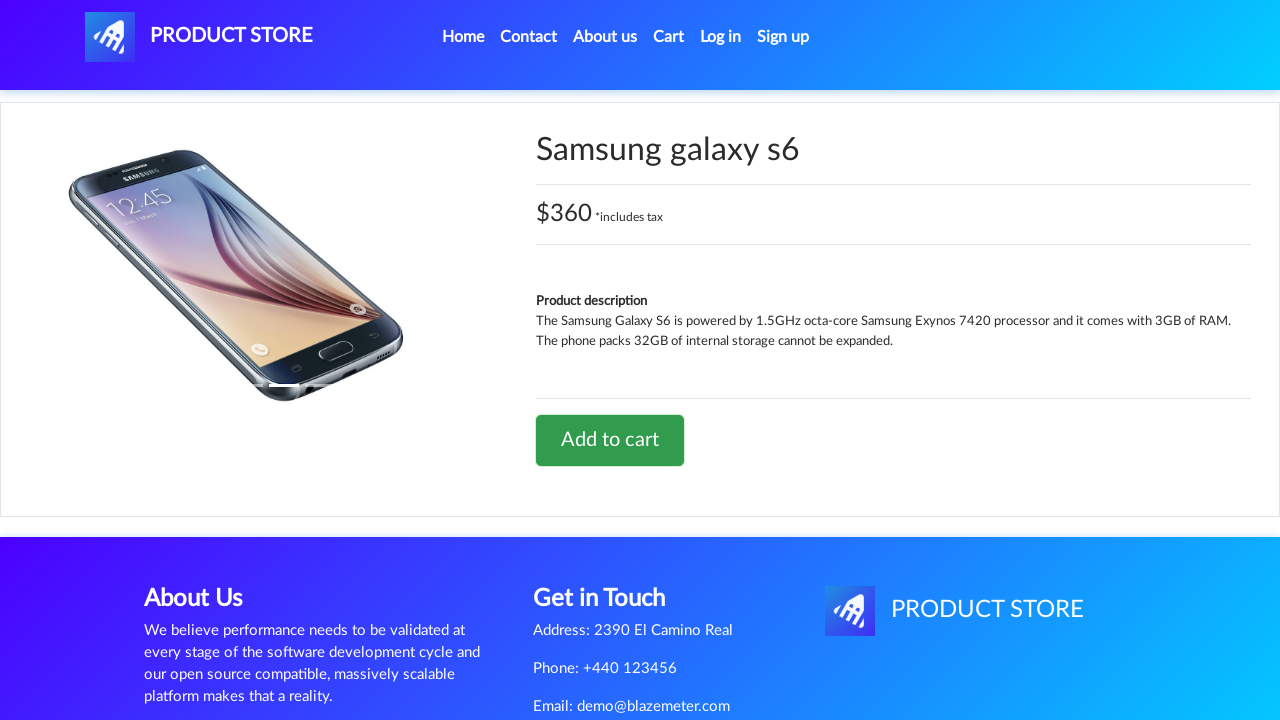

Accepted confirmation alert
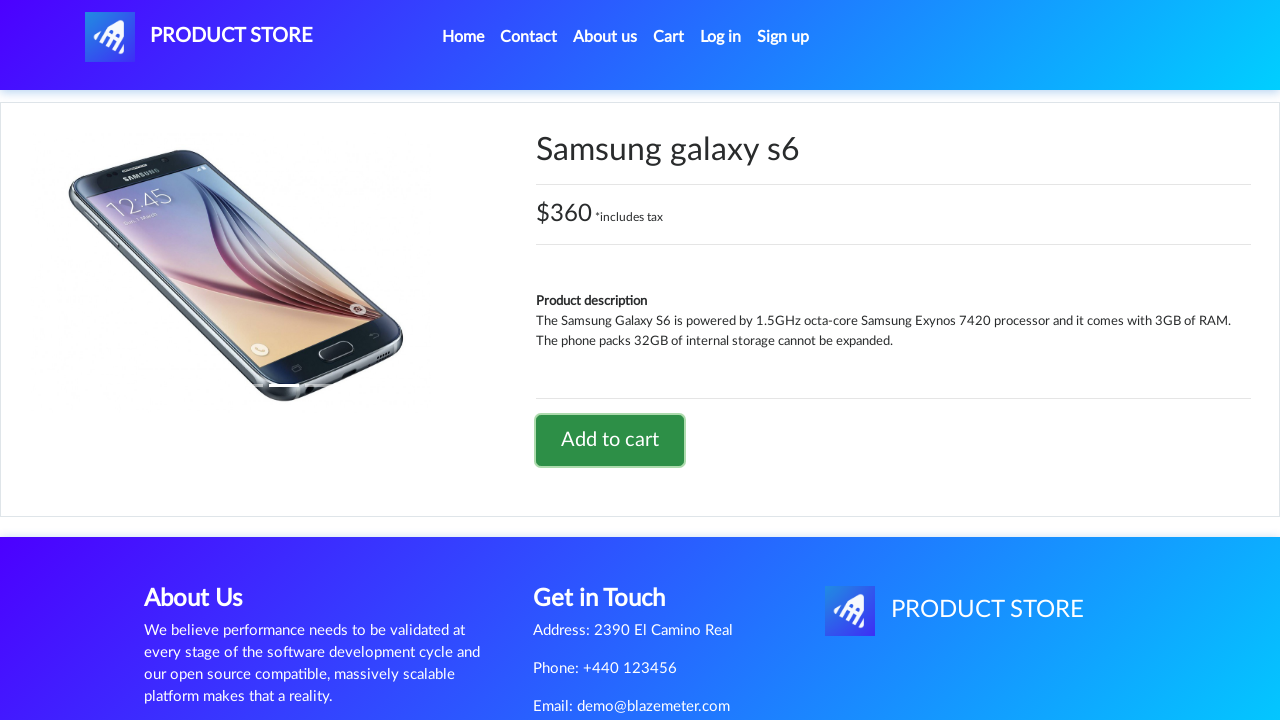

Clicked on Cart link at (669, 37) on a#cartur
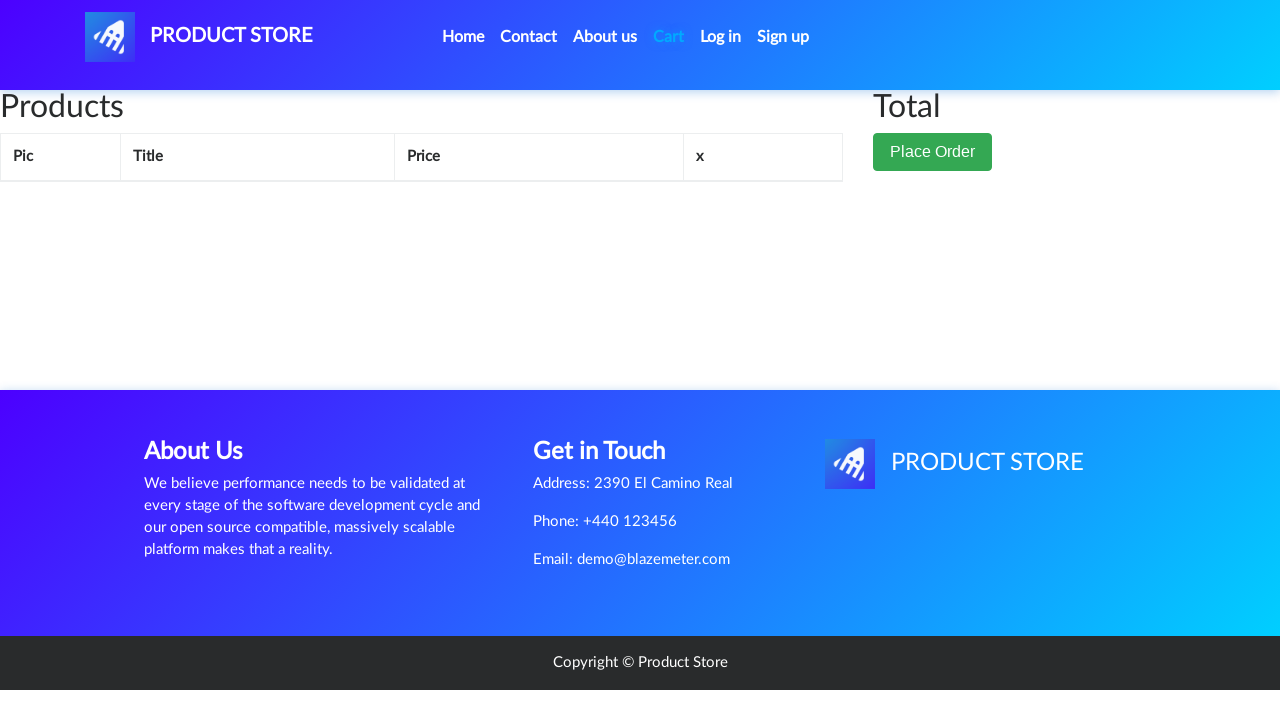

Cart page loaded with items table visible
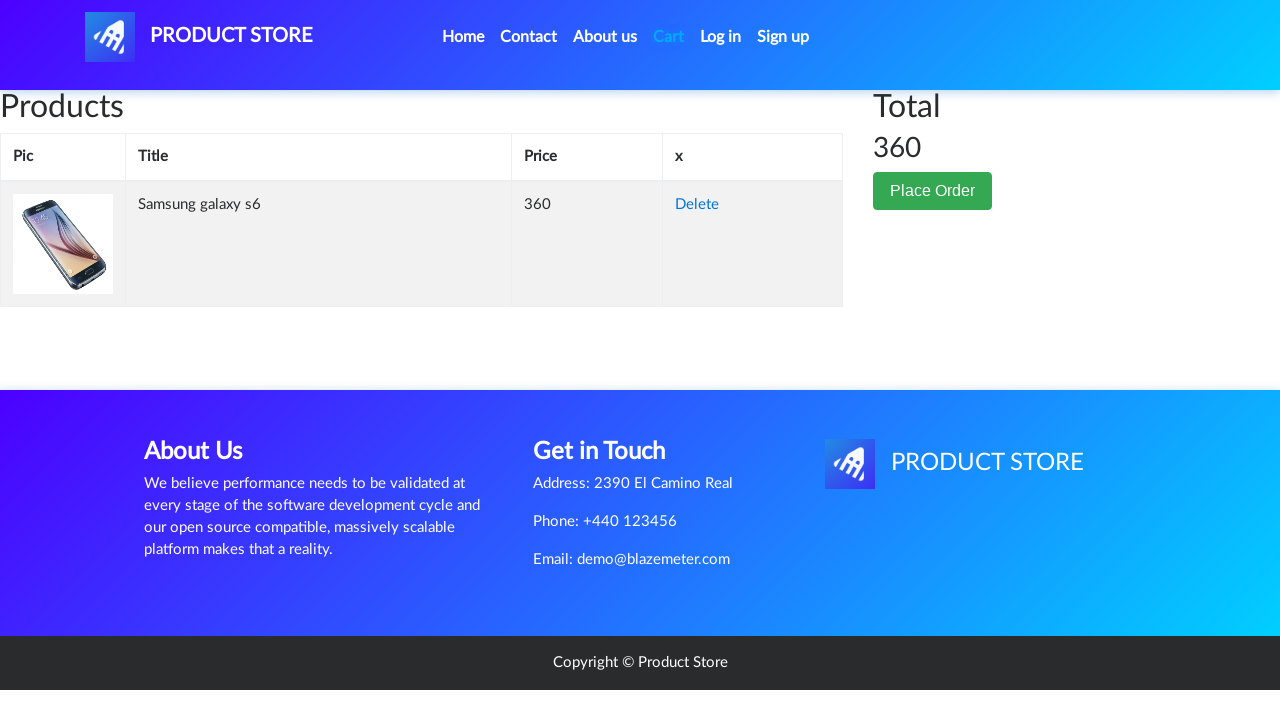

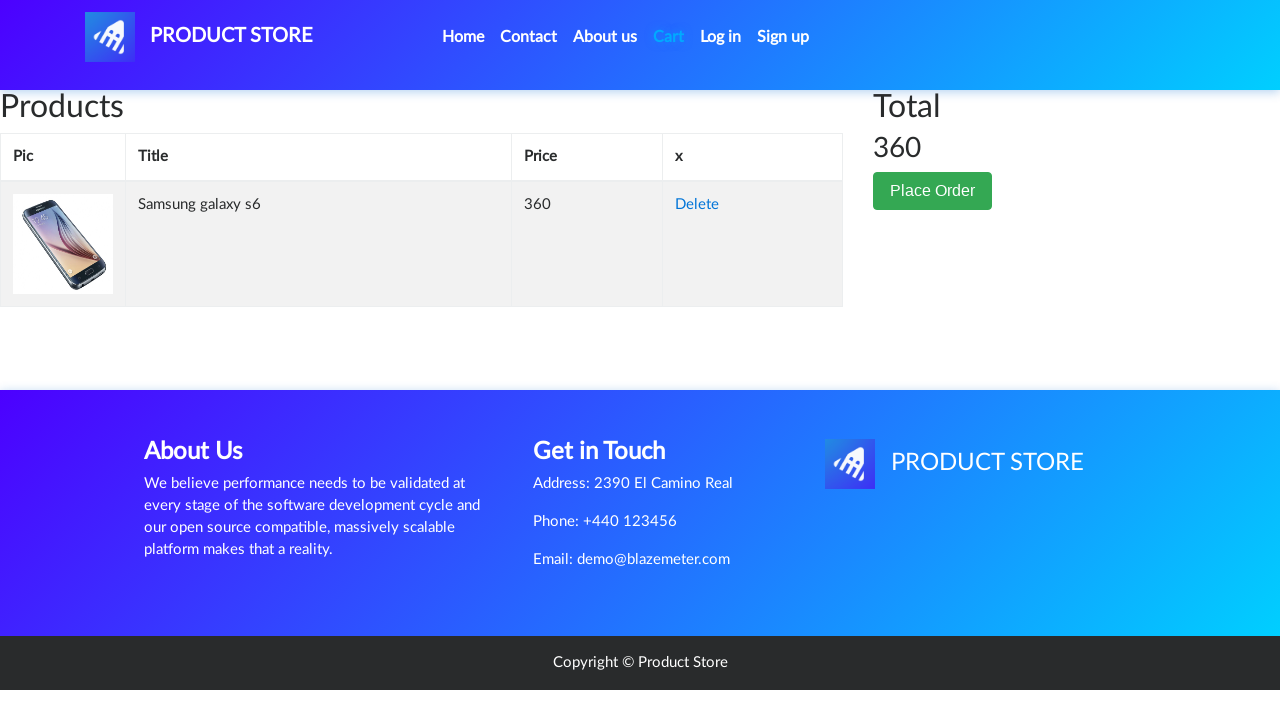